Tests dismissing a JavaScript confirm dialog by clicking the second button, dismissing the alert, and verifying the cancel result message

Starting URL: https://the-internet.herokuapp.com/javascript_alerts

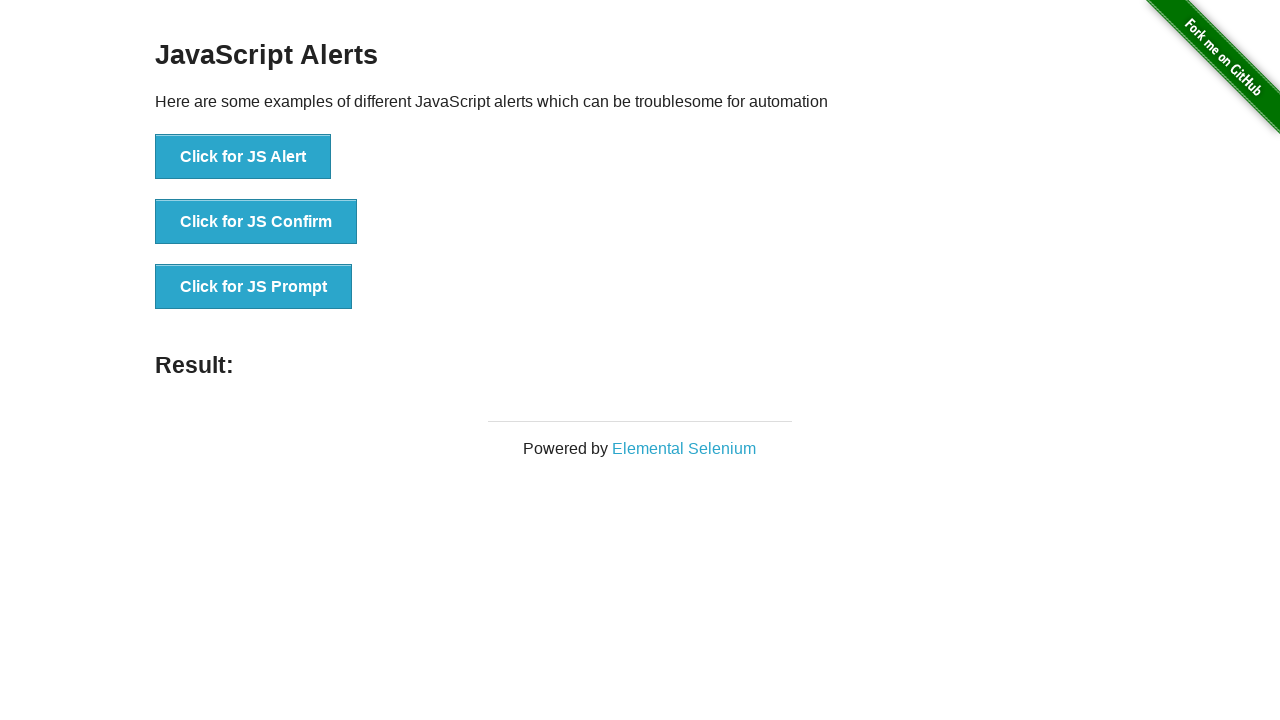

Set up dialog handler to dismiss the confirm dialog
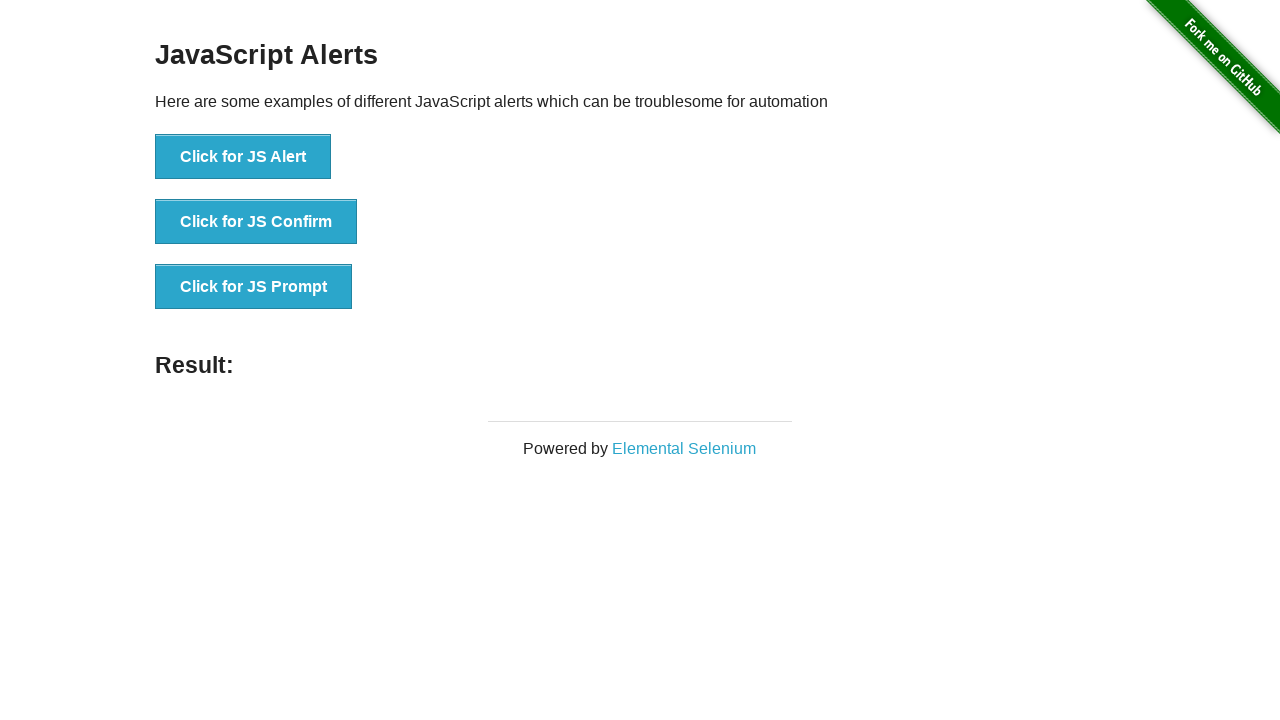

Clicked the JS Confirm button to trigger the dialog at (256, 222) on xpath=//*[text()='Click for JS Confirm']
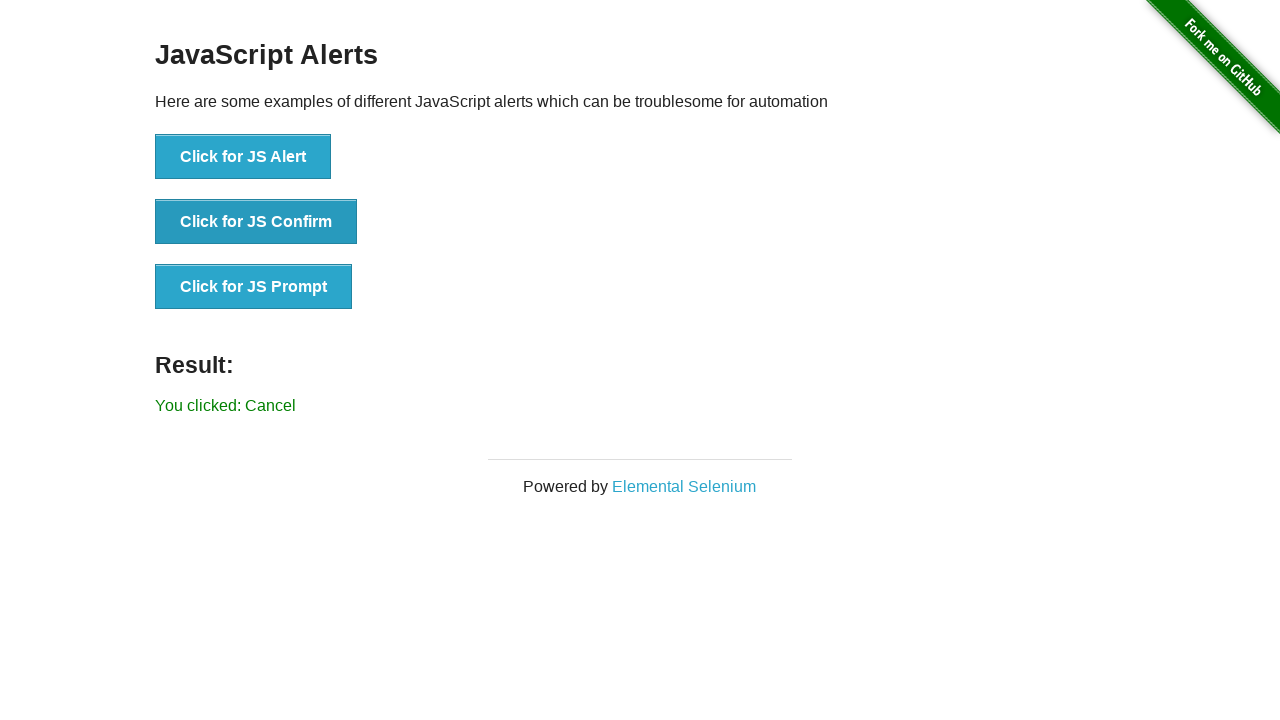

Verified cancel result message is displayed after dismissing the alert
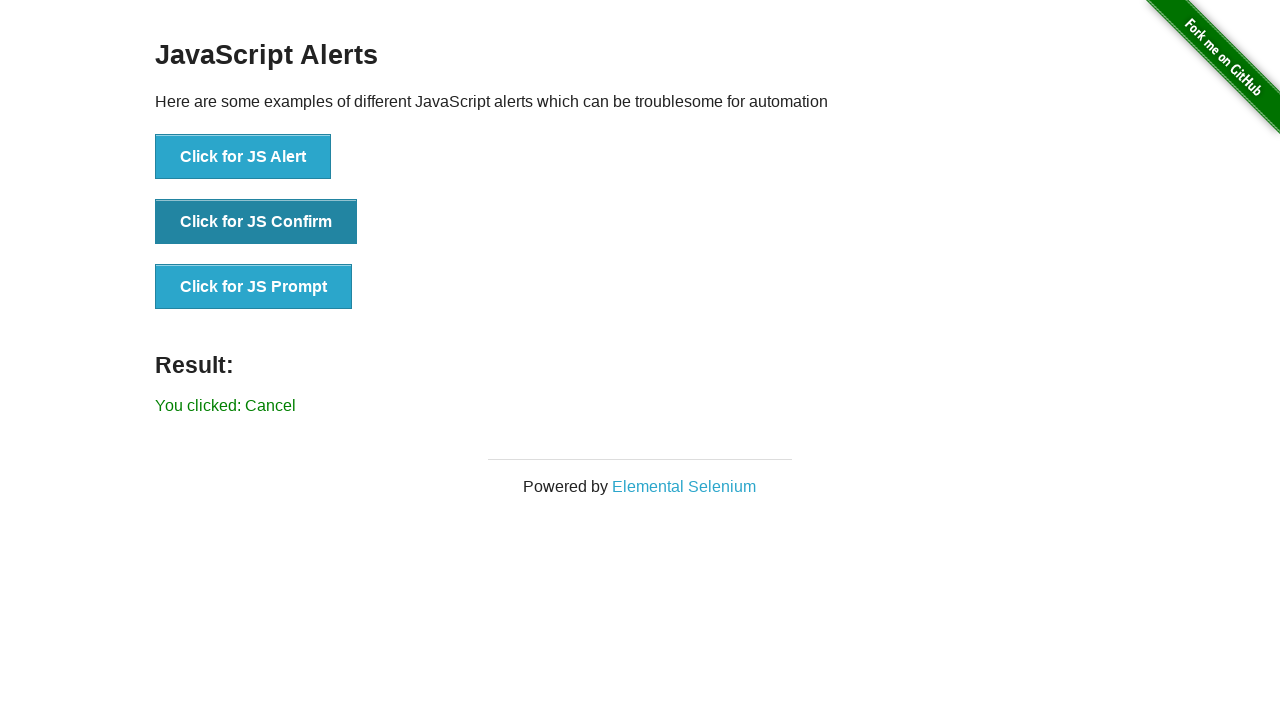

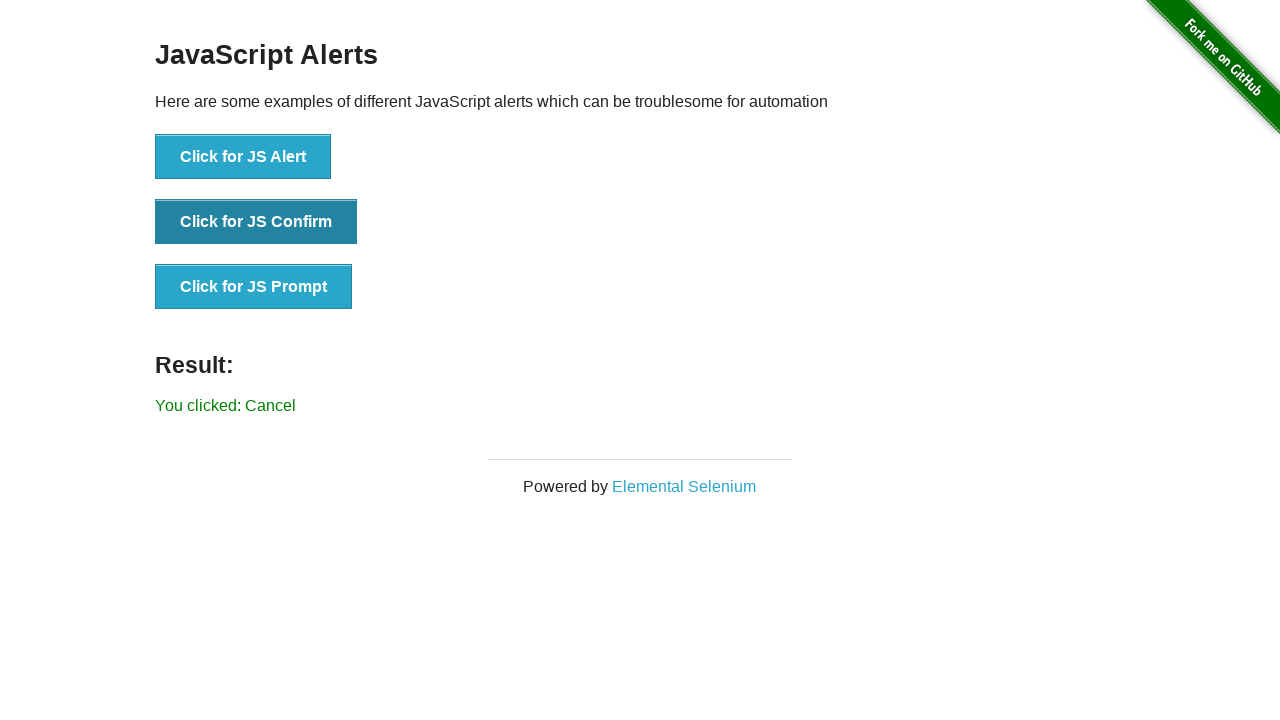